Tests Google account signup page by navigating through help and privacy links, switching between windows, and filling in the first name field

Starting URL: http://accounts.google.com/signup

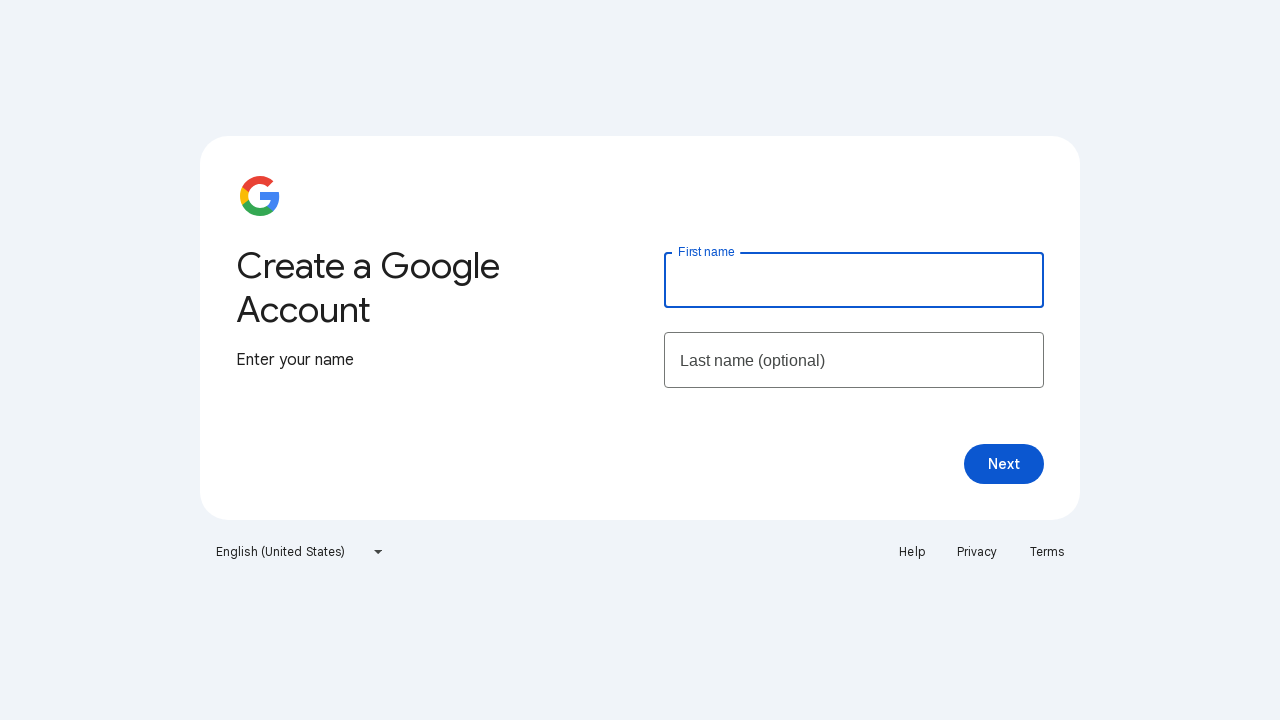

Clicked Help link to open new window at (912, 552) on xpath=//a[text()='Help']
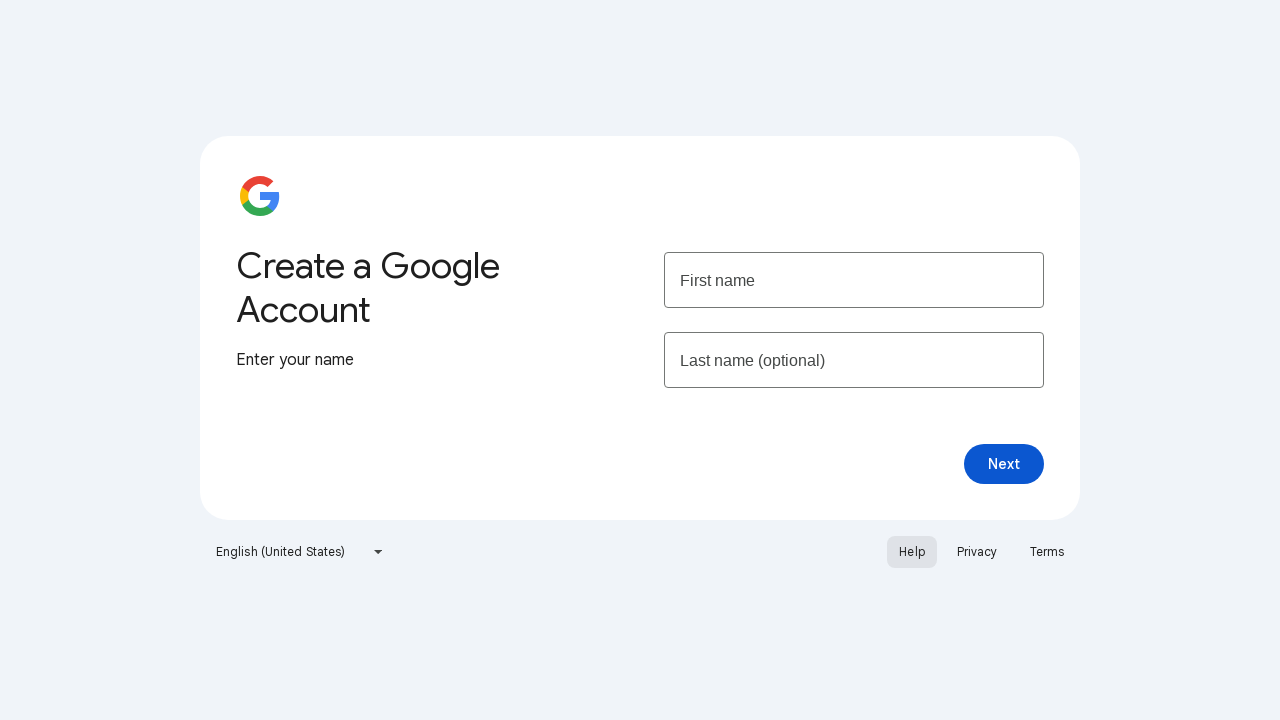

Help page window opened and captured
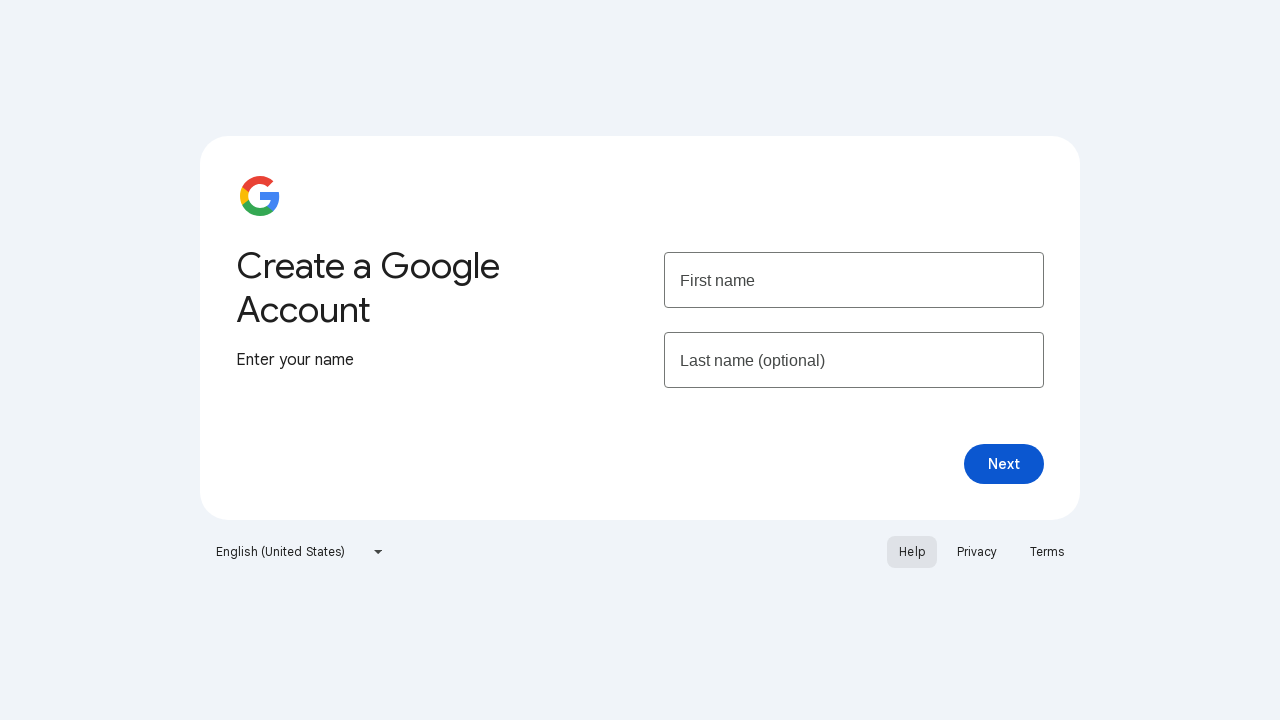

Brought main signup page to front
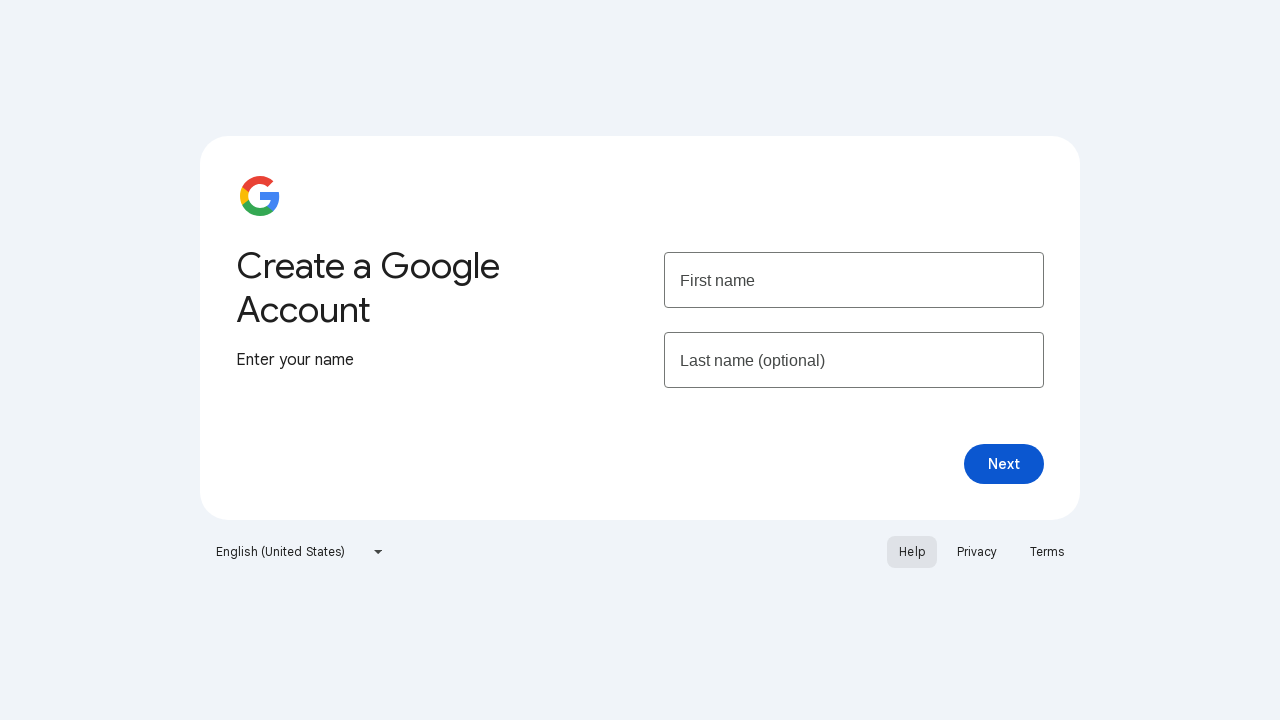

Filled first name field with 'khan' on //input[@id='firstName']
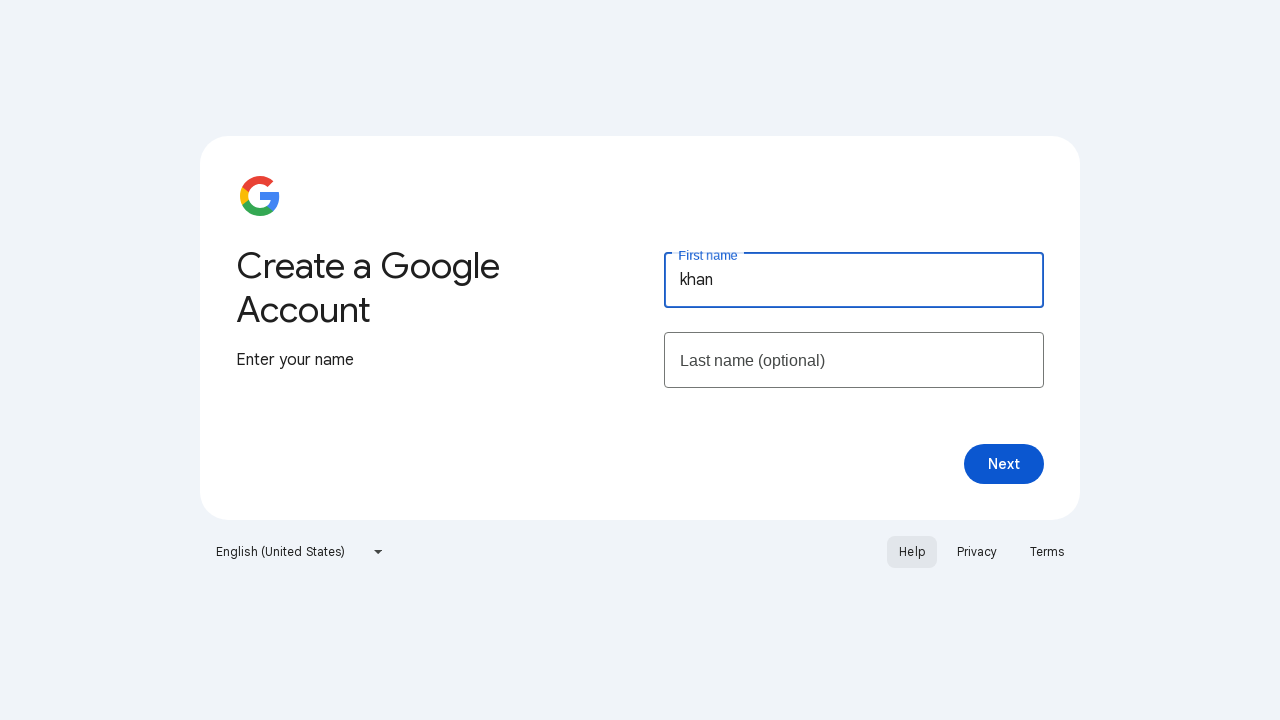

Clicked Privacy link at (977, 552) on xpath=//a[text()='Privacy']
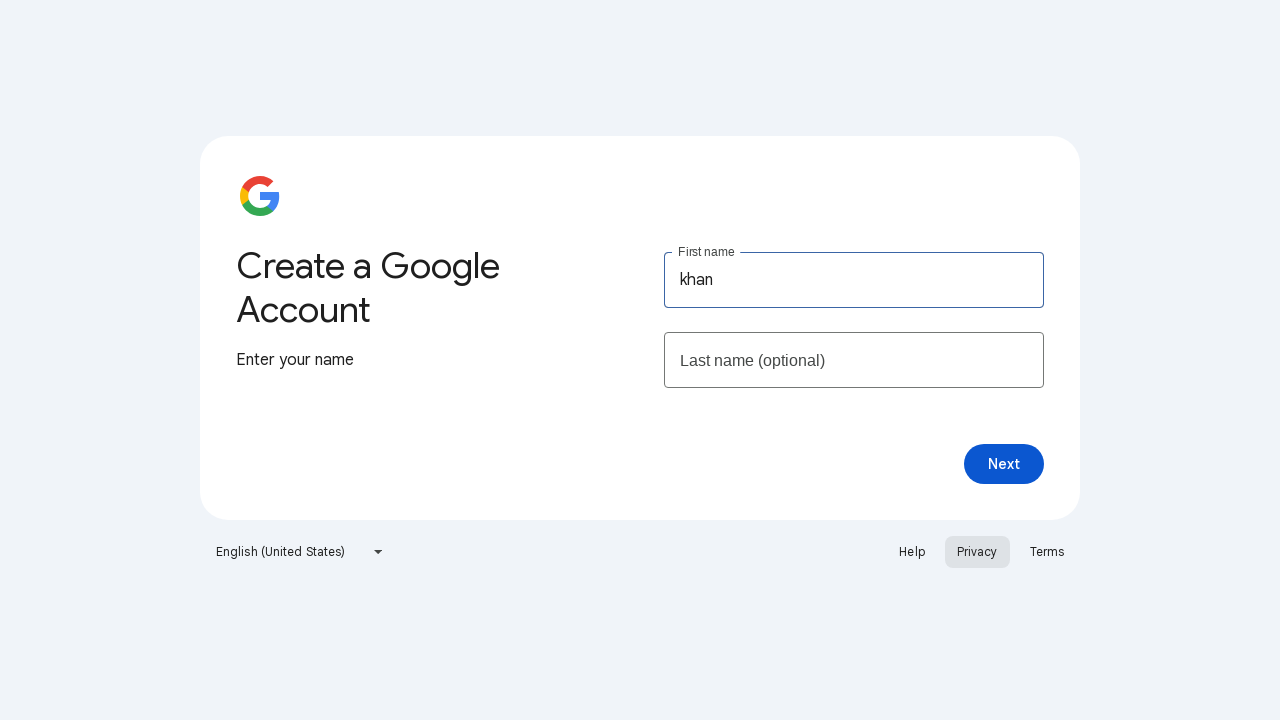

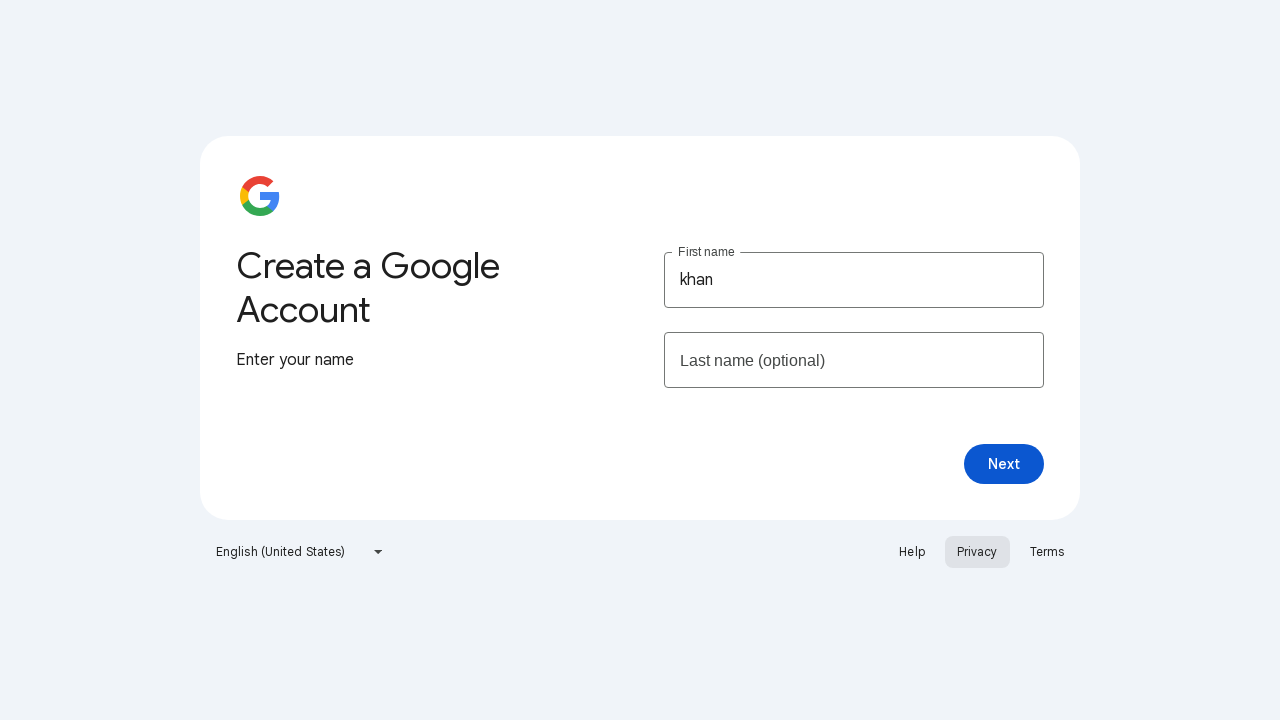